Tests the X icon functionality on login page by submitting empty form and clicking the X icon to clear error indicators

Starting URL: https://www.saucedemo.com

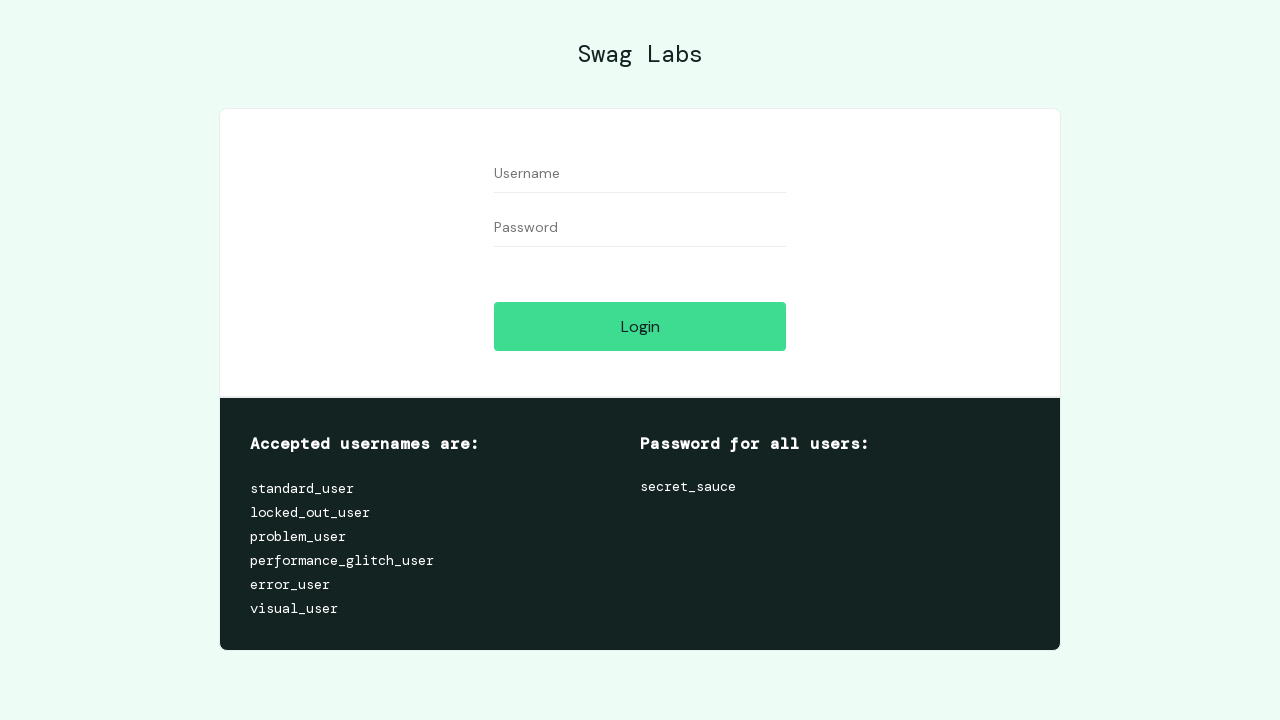

Clicked login button with empty username and password fields at (640, 326) on #login-button
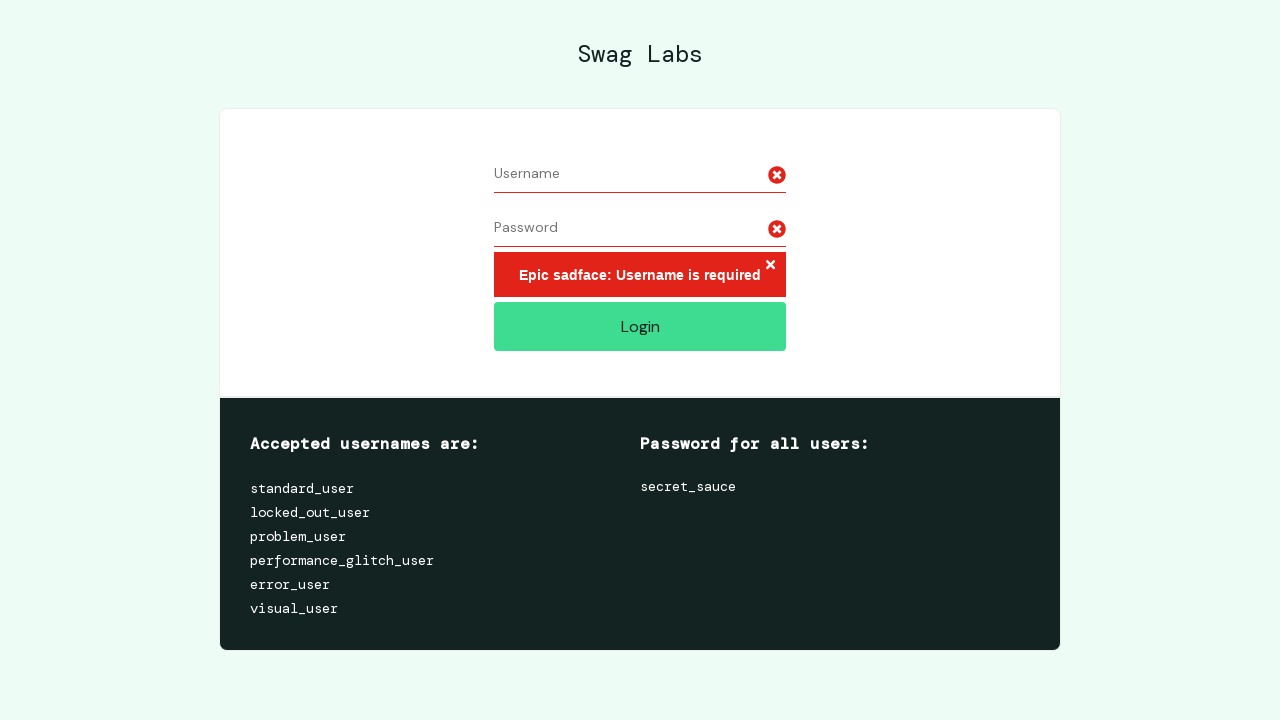

Error message with X icon appeared on login page
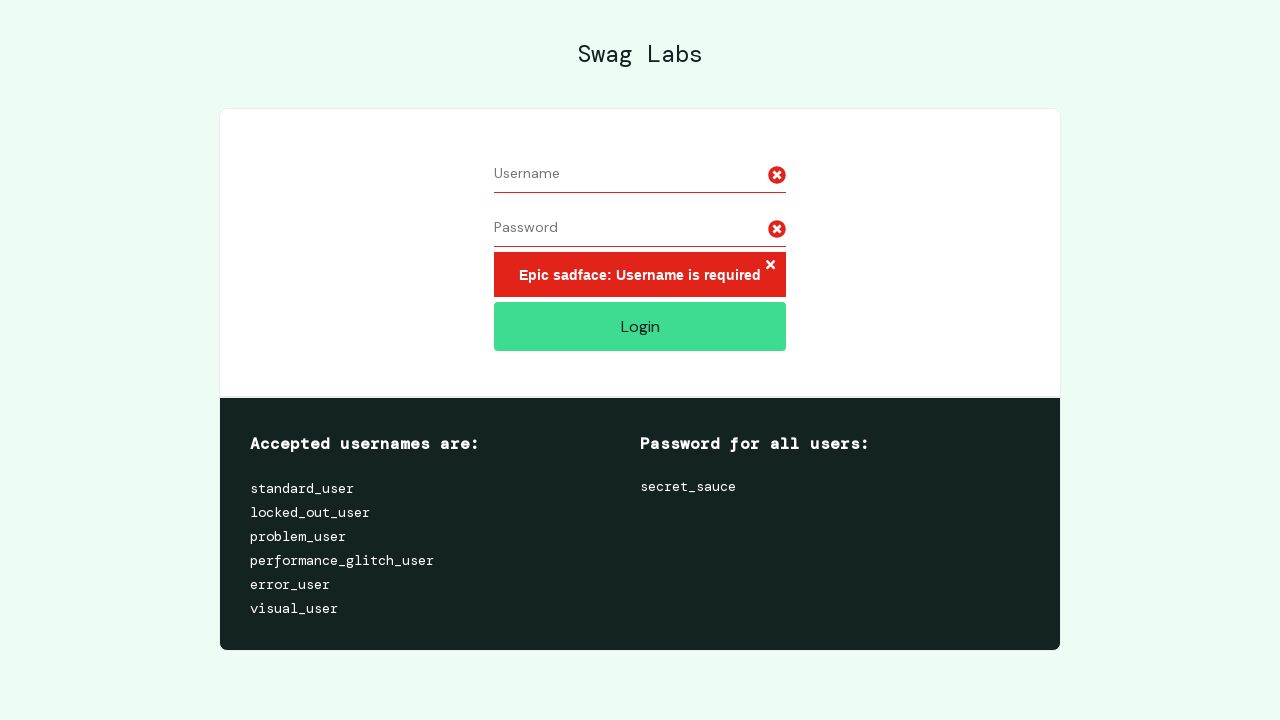

Clicked X icon to clear error message at (770, 265) on #login_button_container > div > form > div.error-message-container.error > h3 > 
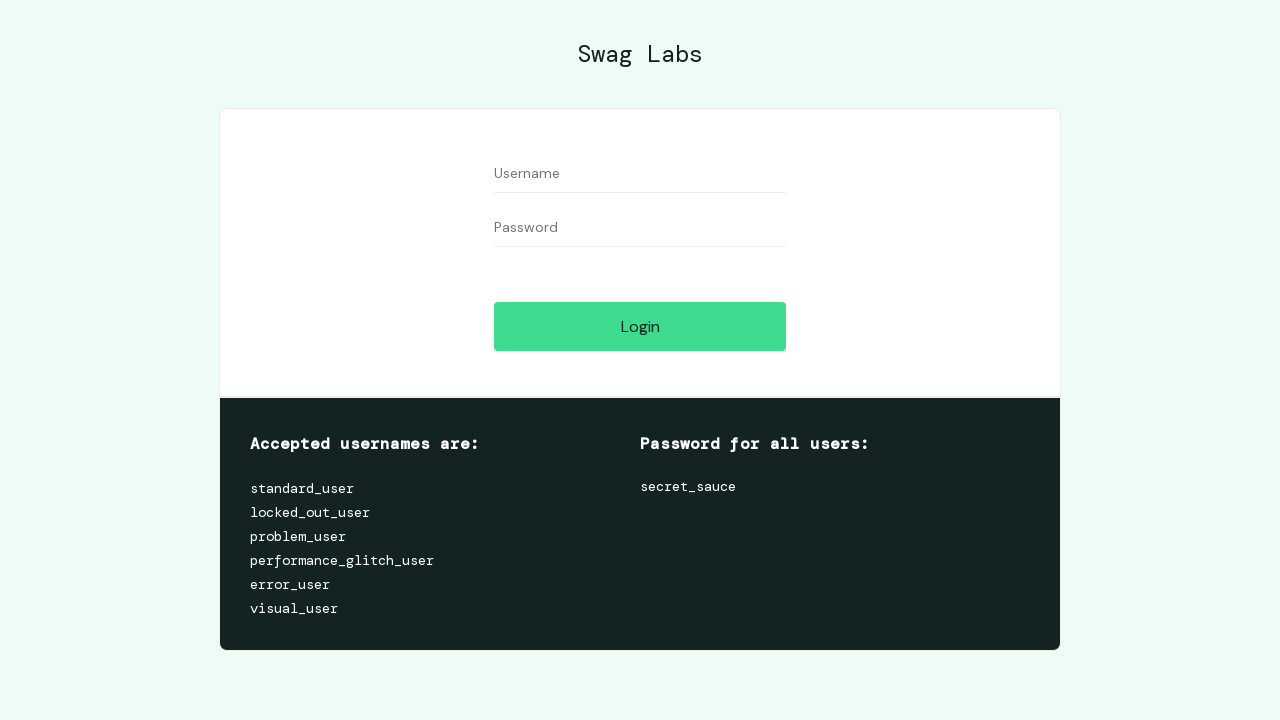

Waited 2 seconds to verify error indicators are cleared
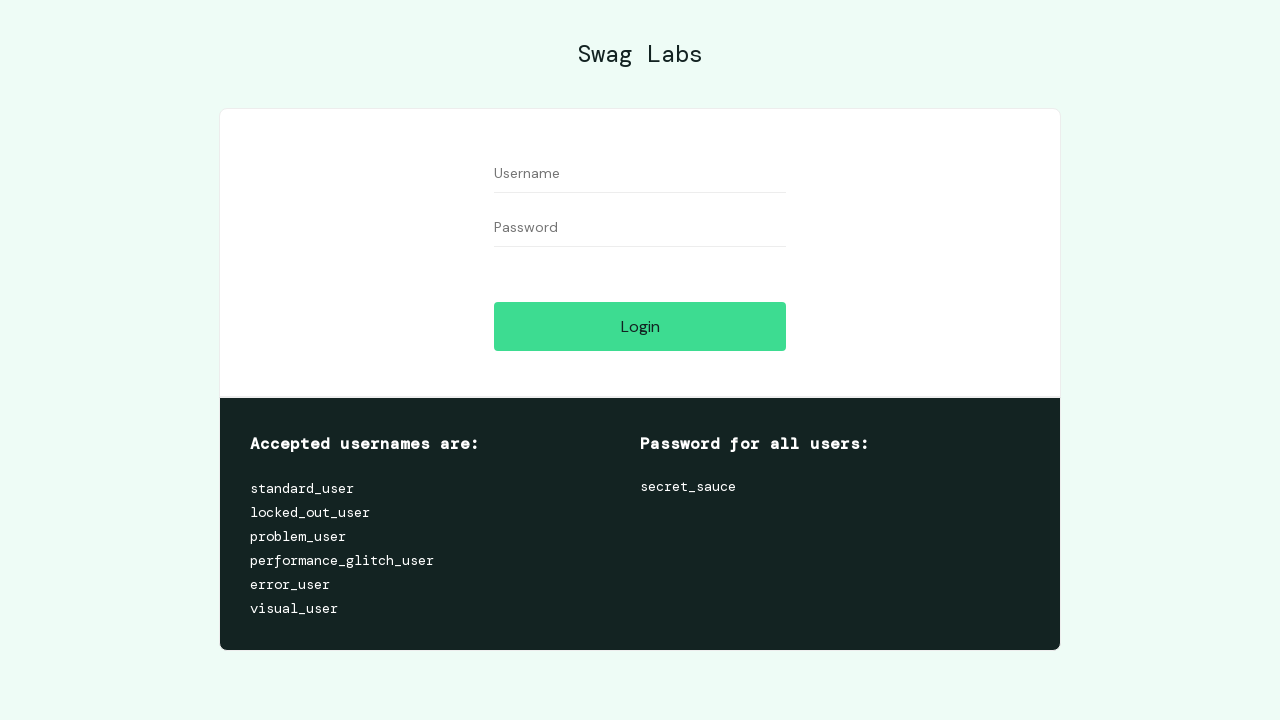

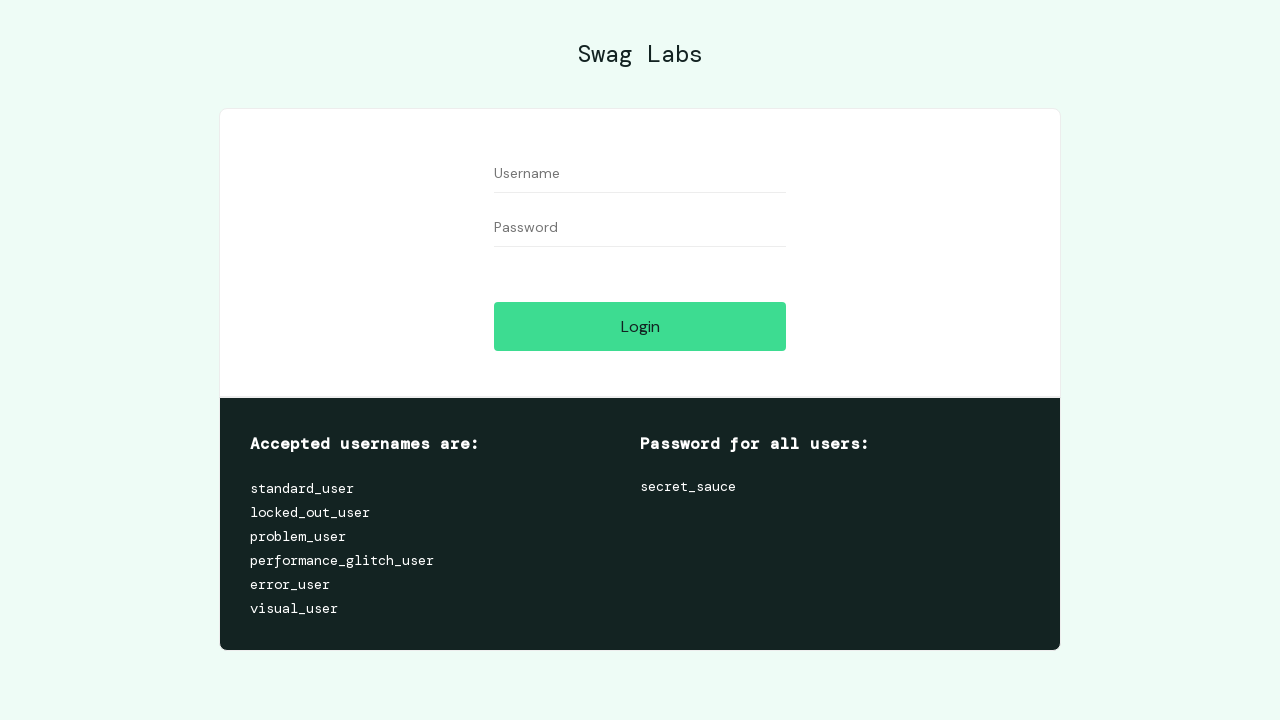